Tests various checkbox interactions including basic checkbox, ajax checkbox, tri-state checkbox, toggle switch, disabled checkbox verification, and multi-select dropdown with checkboxes

Starting URL: https://leafground.com/checkbox.xhtml

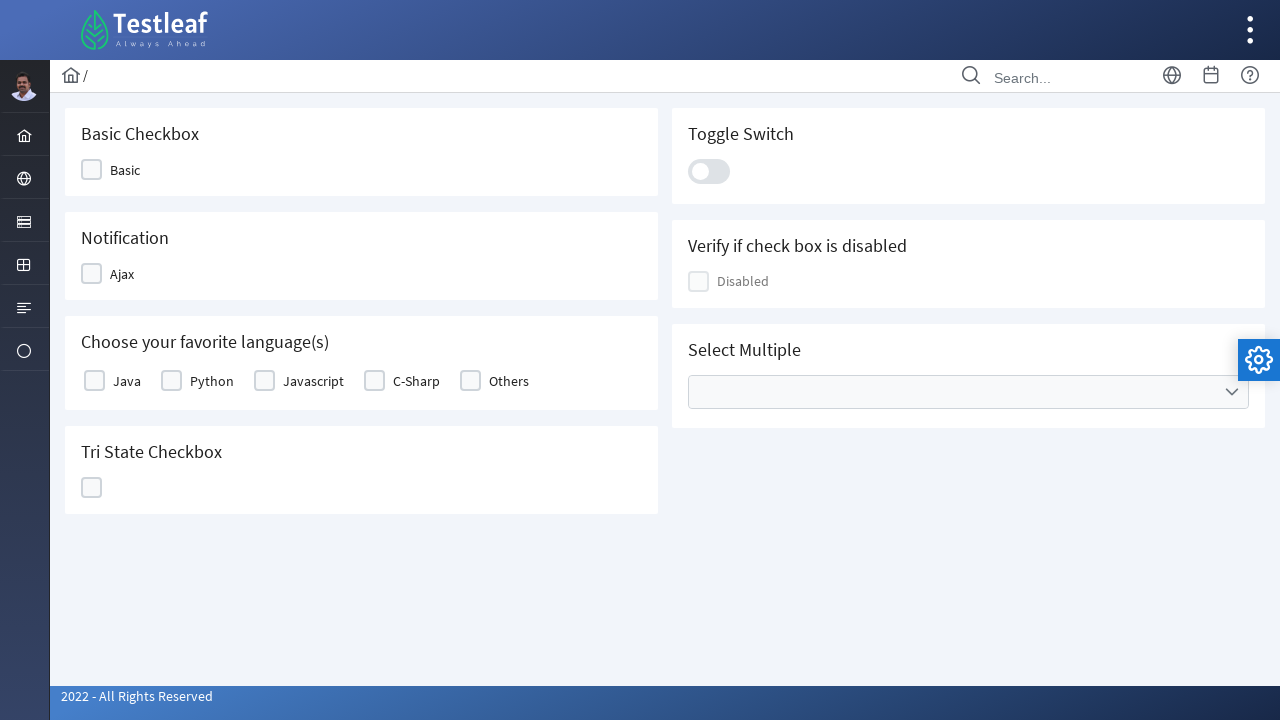

Clicked Basic checkbox at (92, 170) on xpath=//span[text()='Basic']/preceding-sibling::div[1]
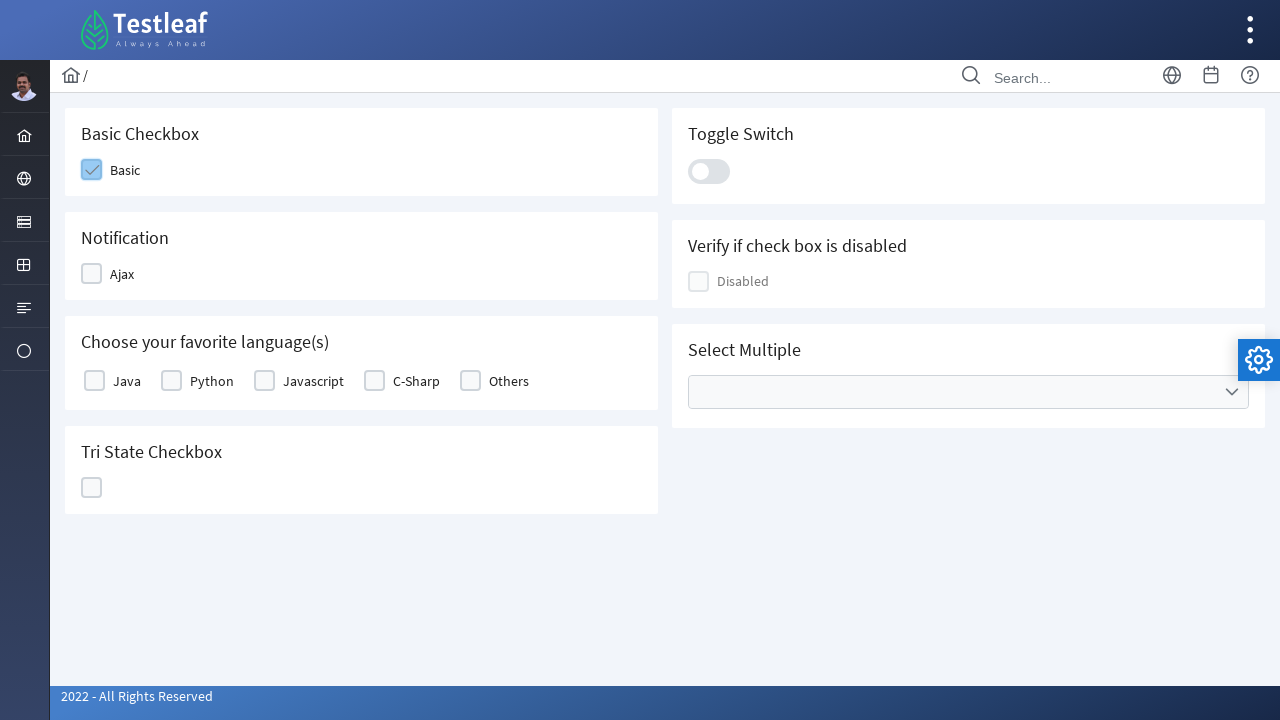

Clicked Ajax checkbox at (92, 274) on xpath=//span[text()='Ajax']/preceding-sibling::div[1]
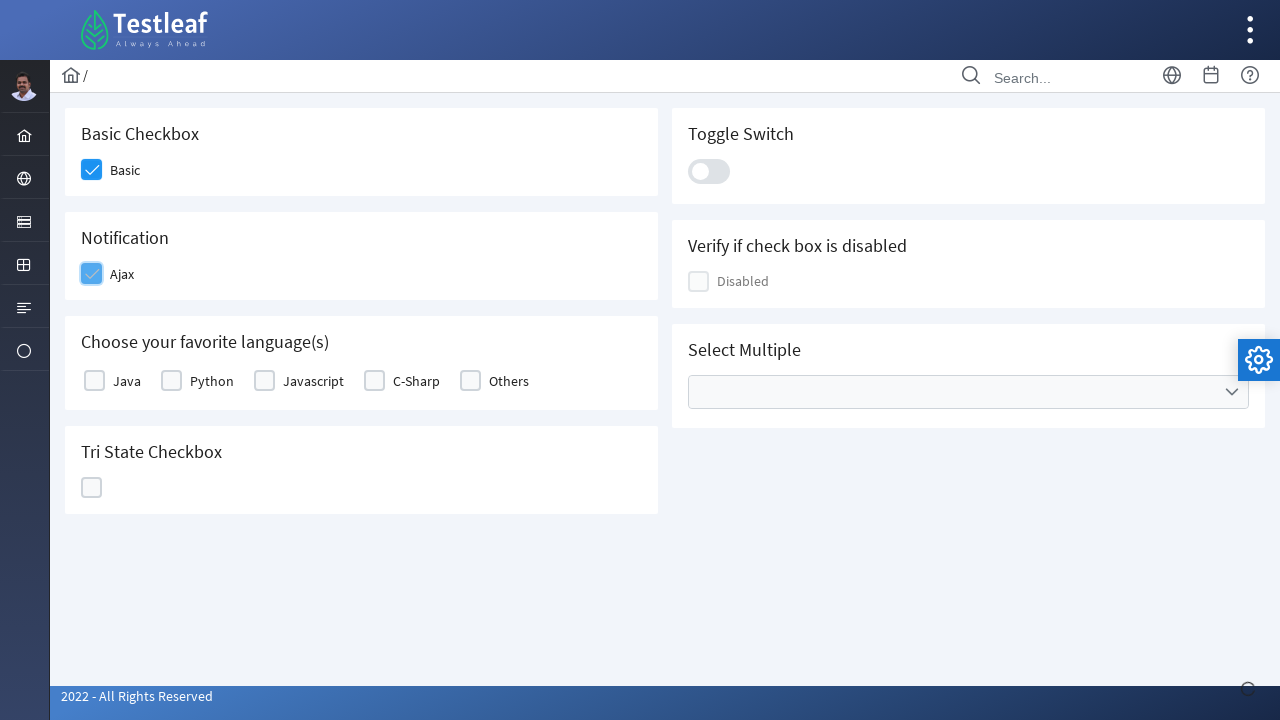

Waited for growl message to appear after Ajax checkbox click
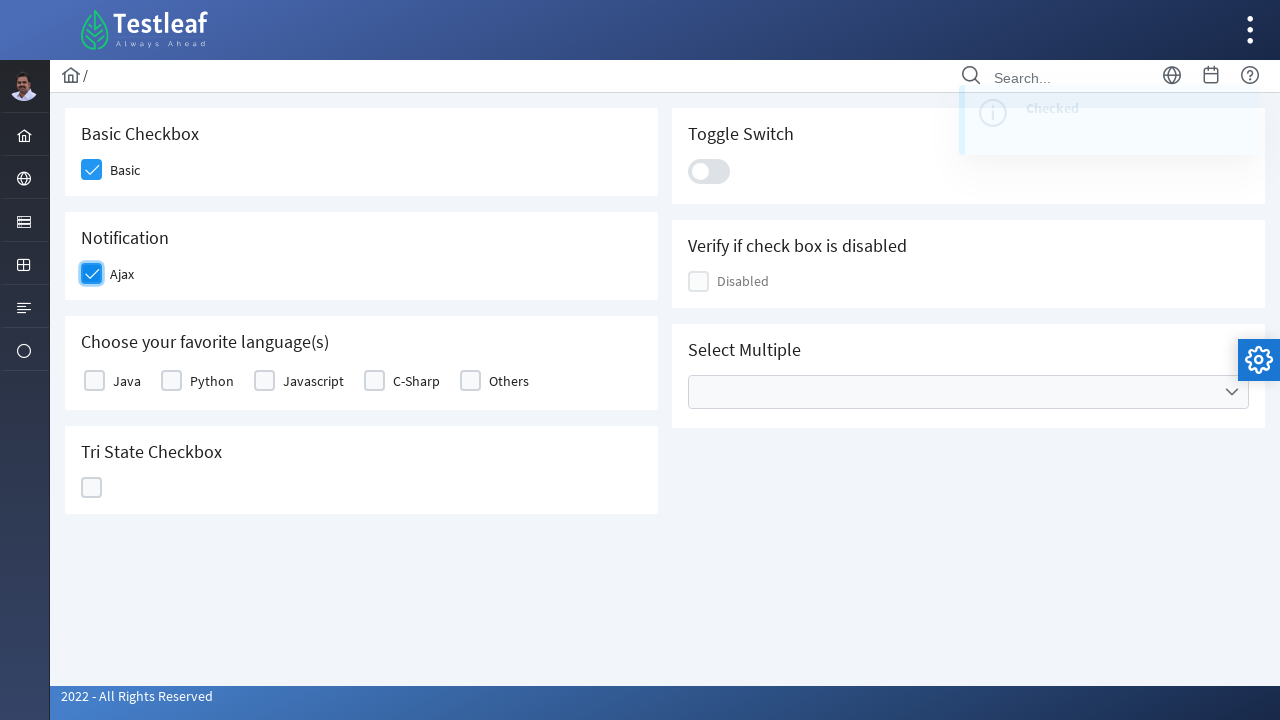

Clicked Java checkbox at (94, 381) on xpath=//label[text()='Java']/preceding-sibling::div
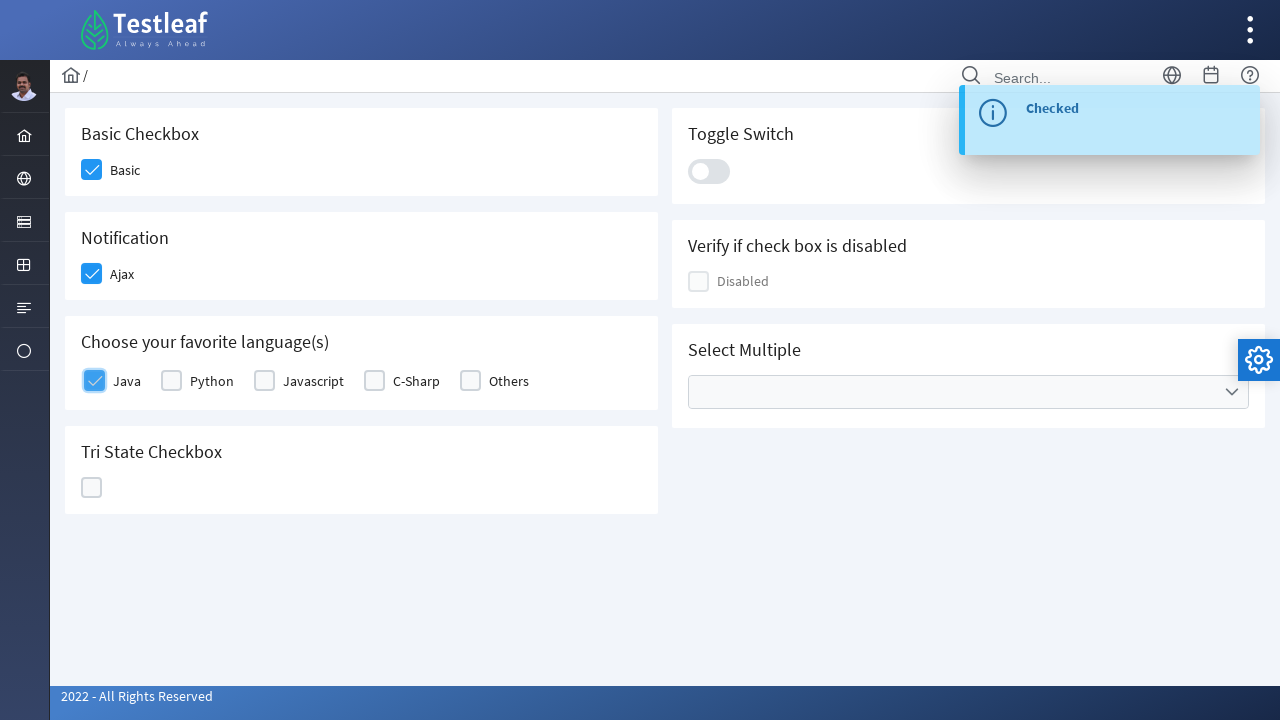

Clicked tri-state checkbox at (92, 488) on xpath=//div[contains(@id,'ajaxTriState')]
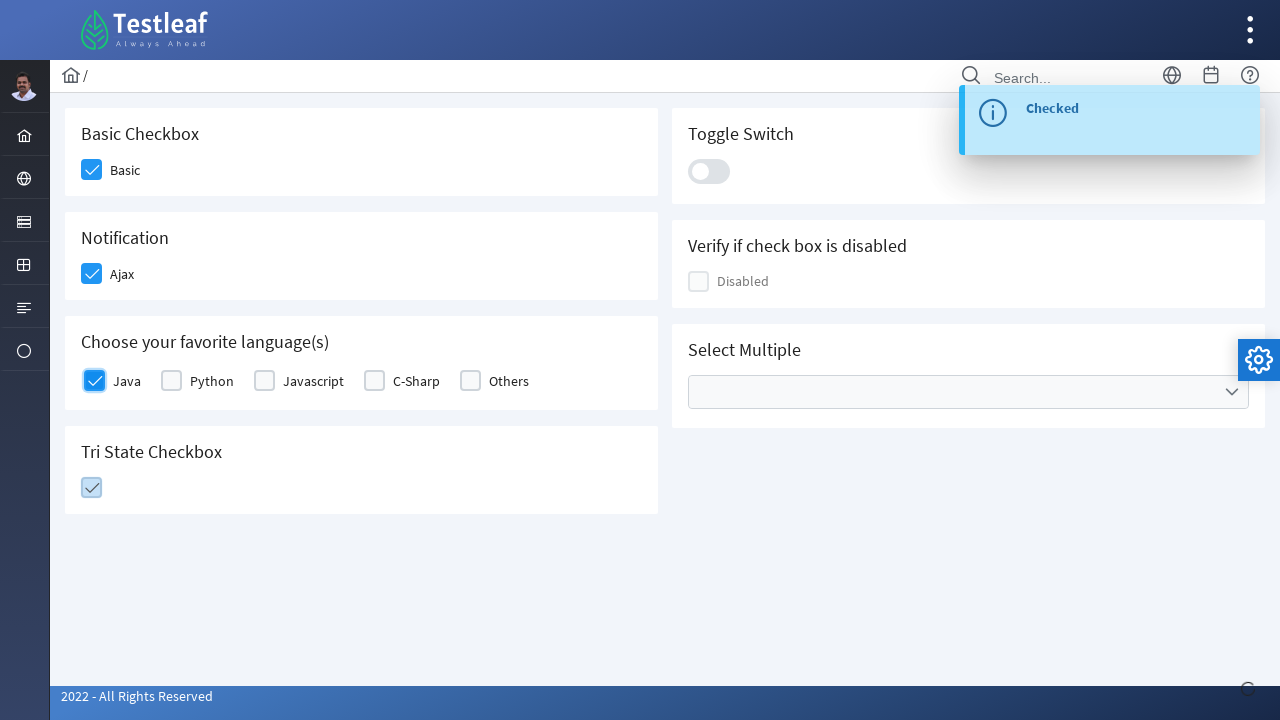

Waited for tri-state state change message
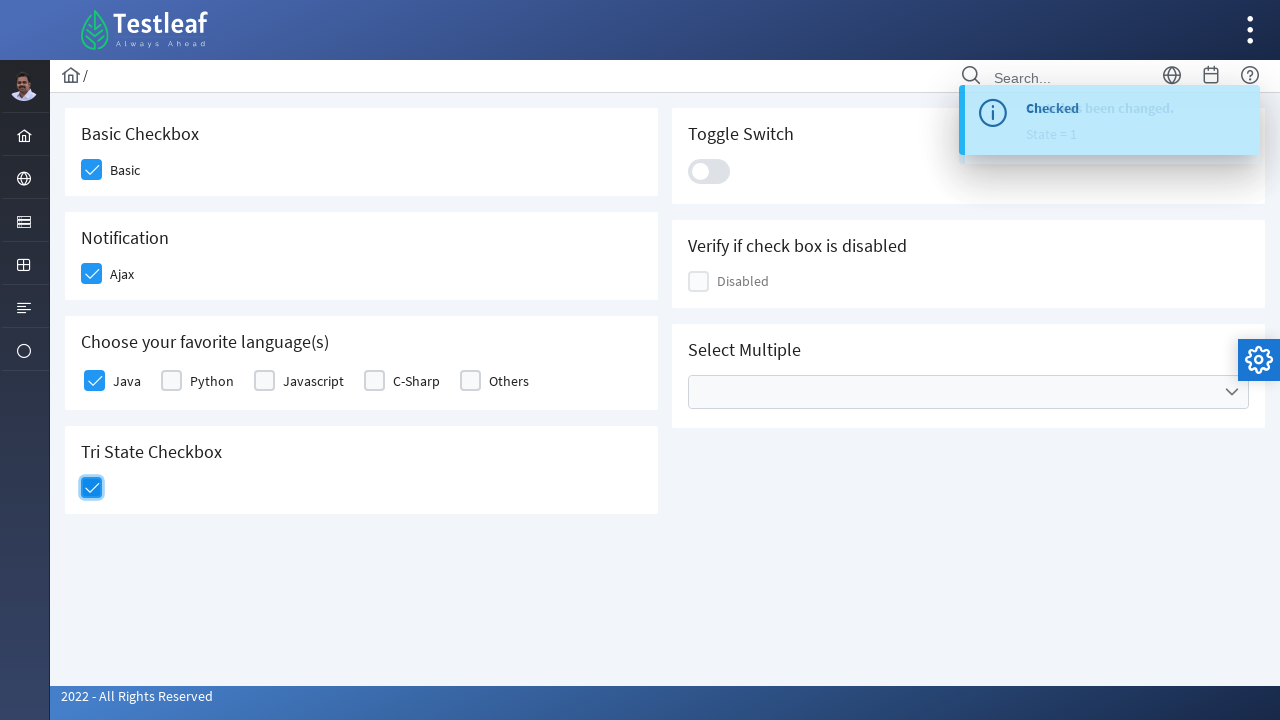

Clicked toggle switch at (709, 171) on .ui-toggleswitch-slider
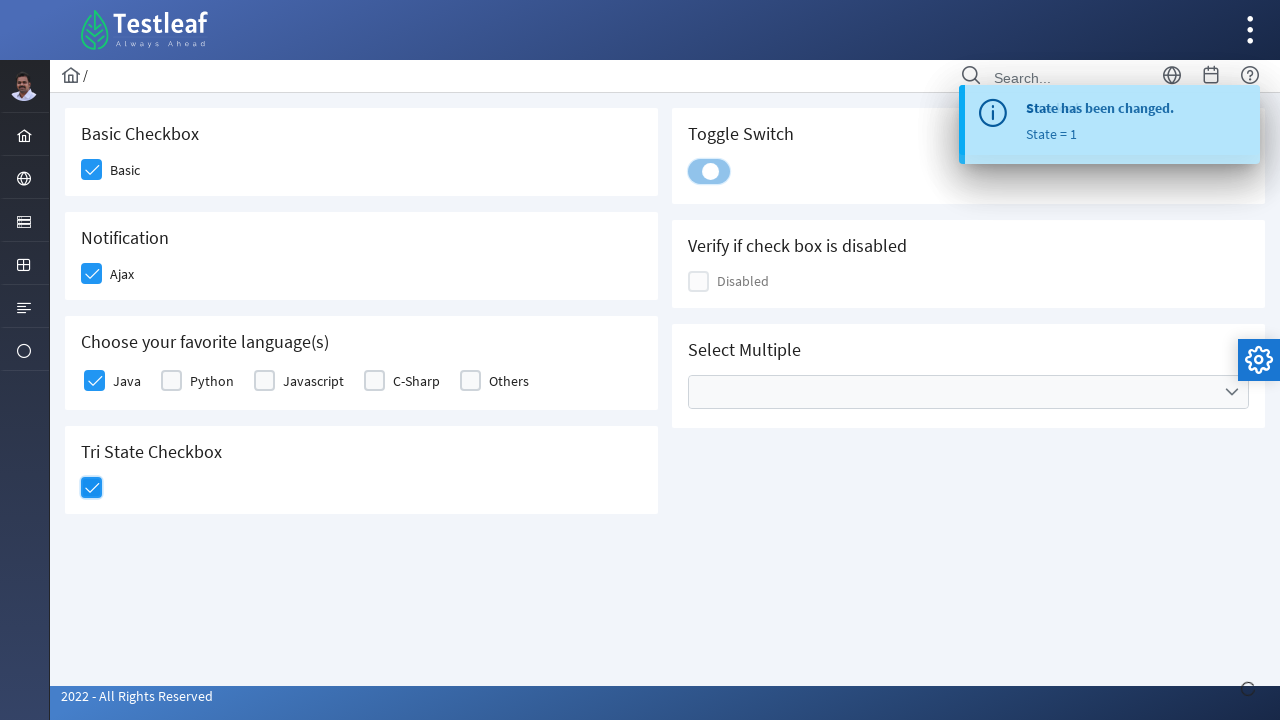

Waited for growl message after toggle switch click
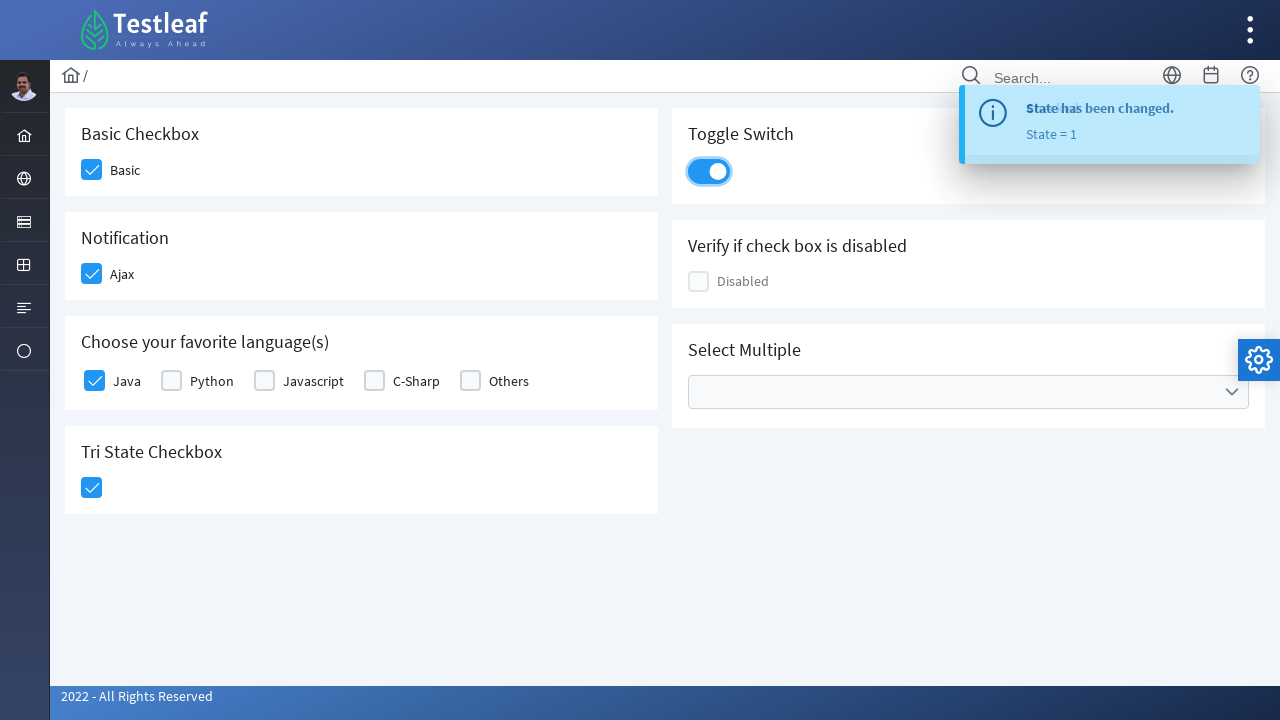

Located disabled checkbox element
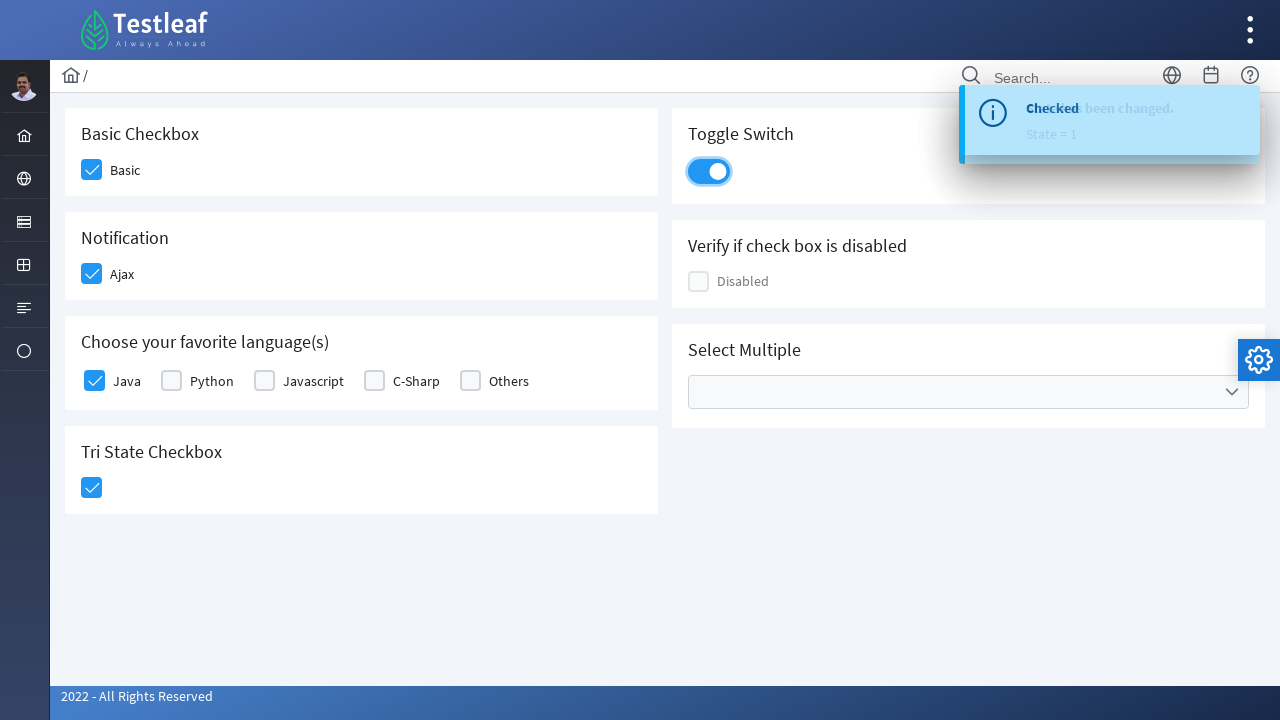

Opened cities dropdown at (968, 392) on xpath=//*[@data-label='Cities']
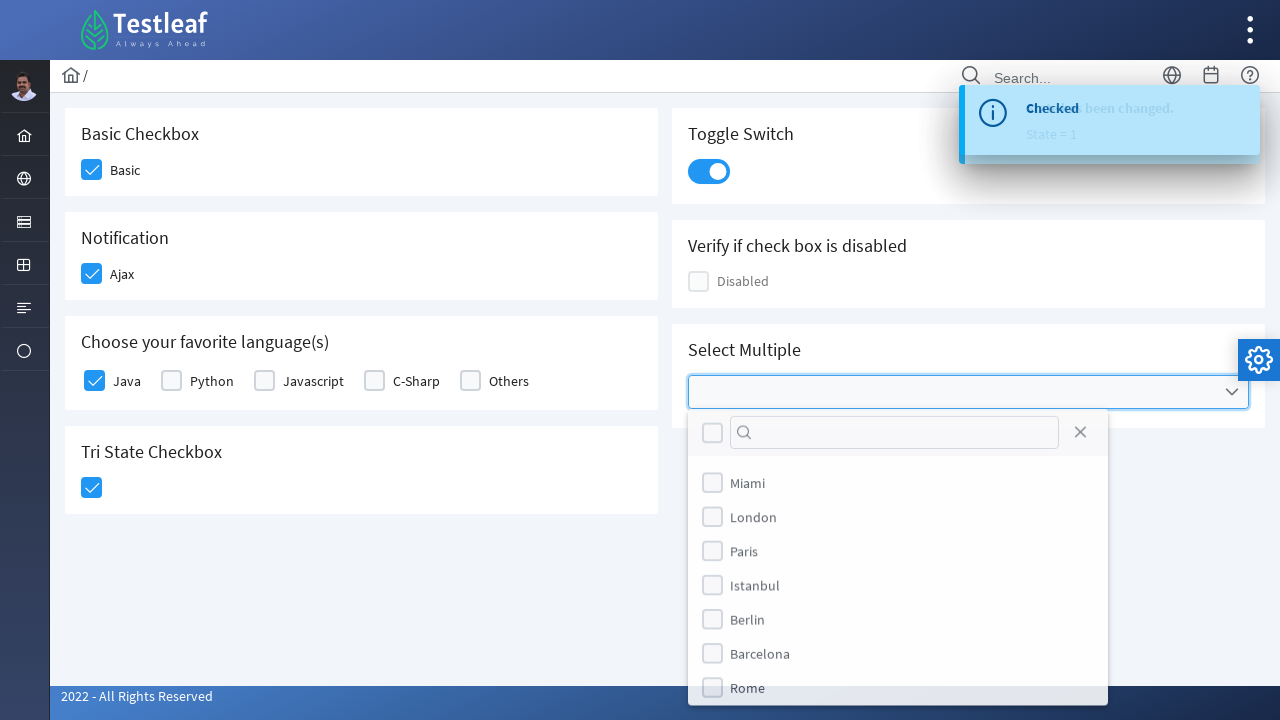

Selected London from cities dropdown at (754, 519) on xpath=//li[@data-item-value='London']/label
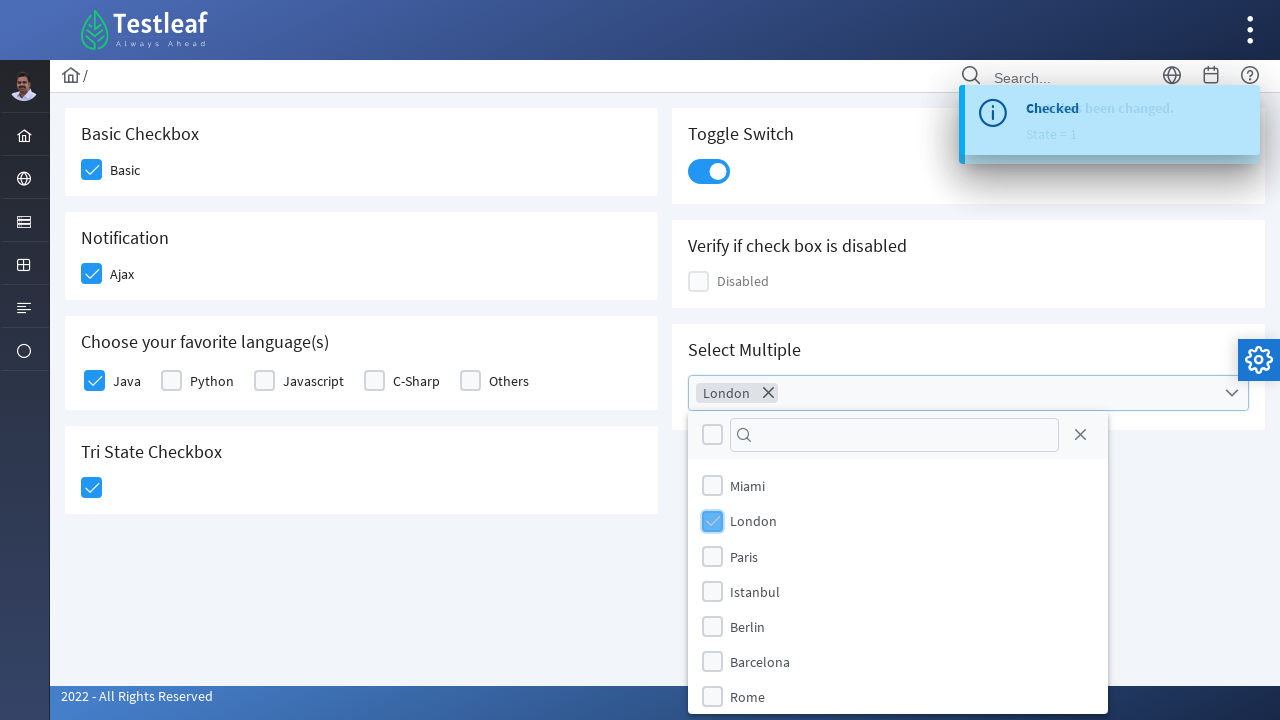

Selected Paris from cities dropdown at (744, 556) on xpath=//li[@data-item-value='Paris']/label
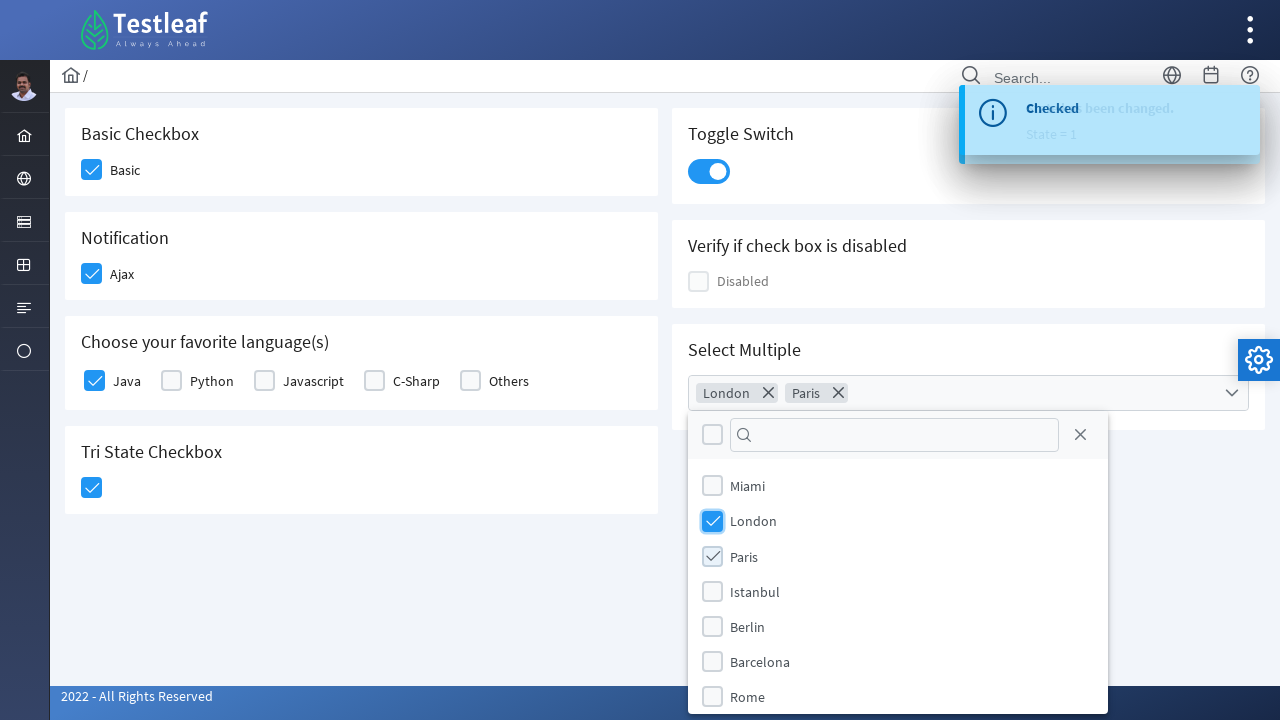

Selected Amsterdam from cities dropdown at (765, 688) on xpath=//li[@data-item-value='Amsterdam']/label
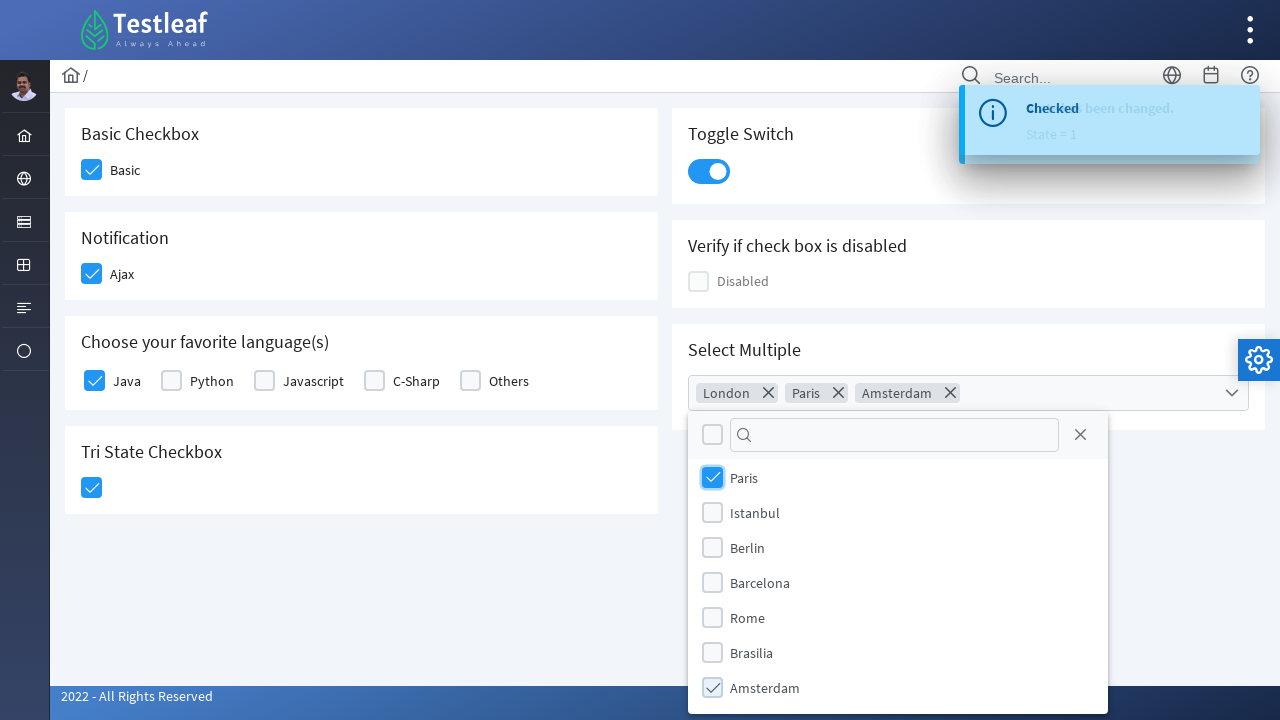

Waited for selections to be applied
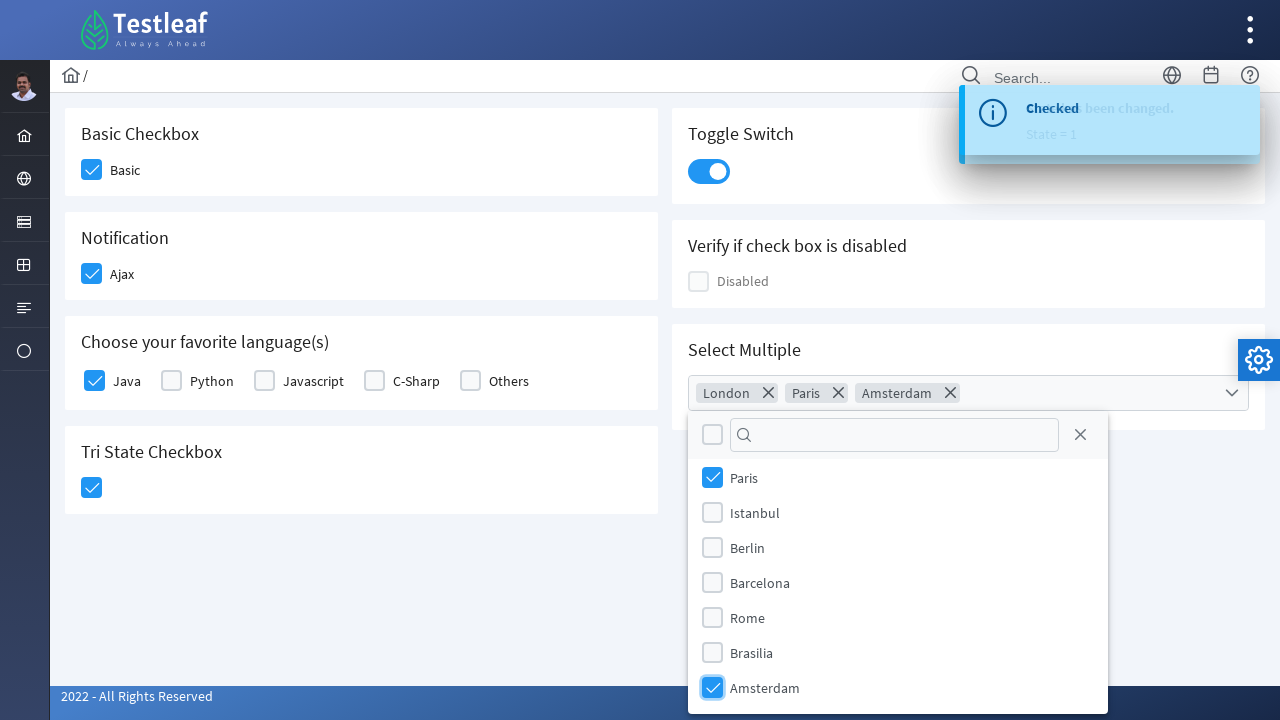

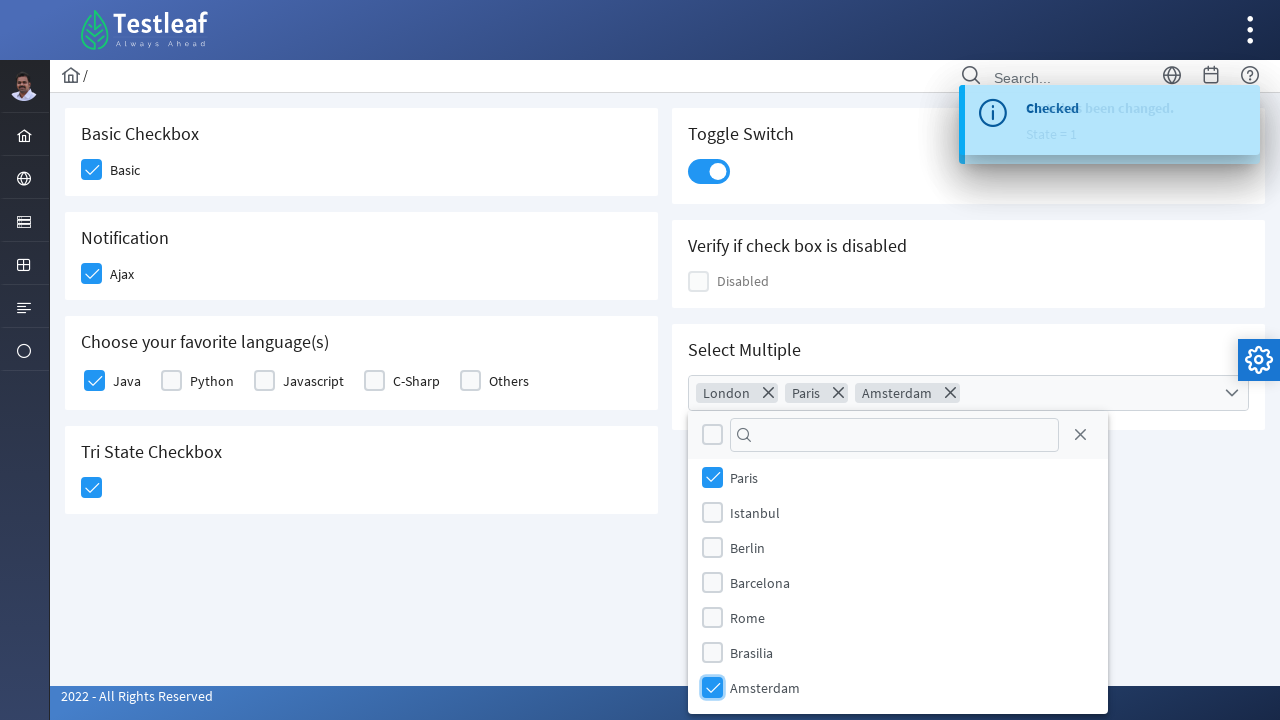